Tests clicking new user registration using CSS selector with class

Starting URL: https://portaldev.cms.gov/portal/

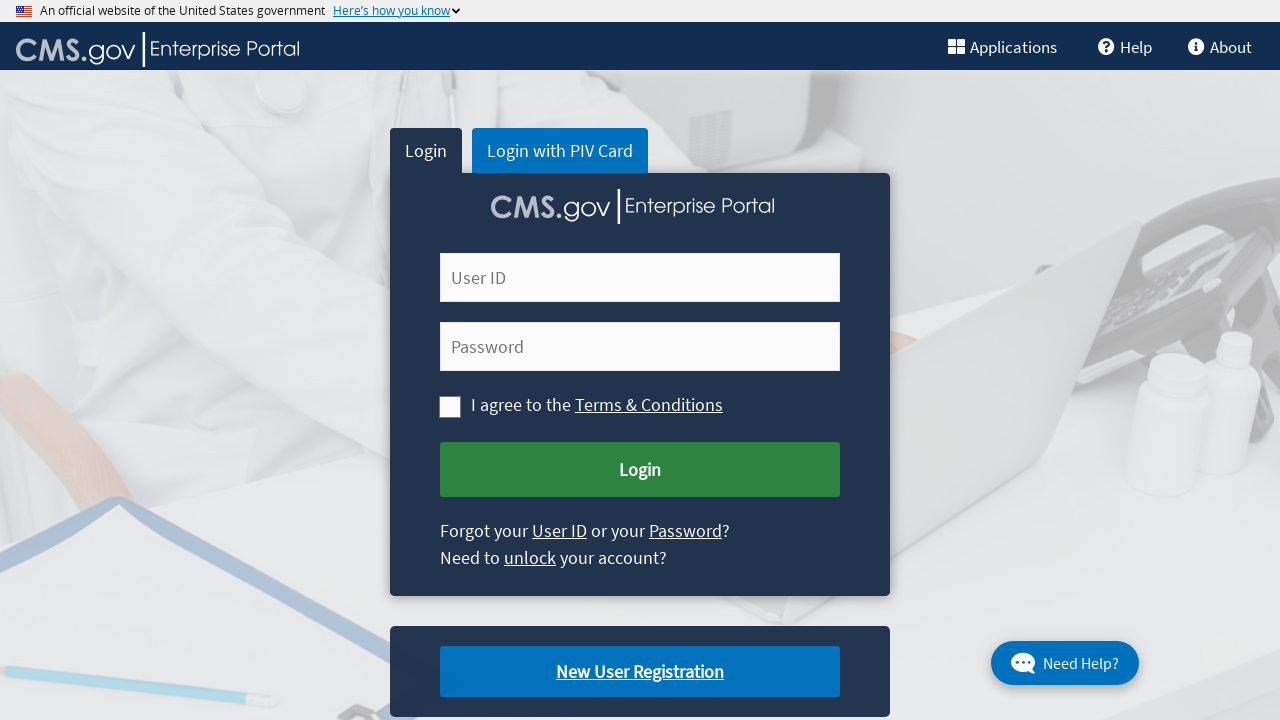

Clicked new user registration button using CSS selector .cms-newuser-reg at (640, 672) on .cms-newuser-reg
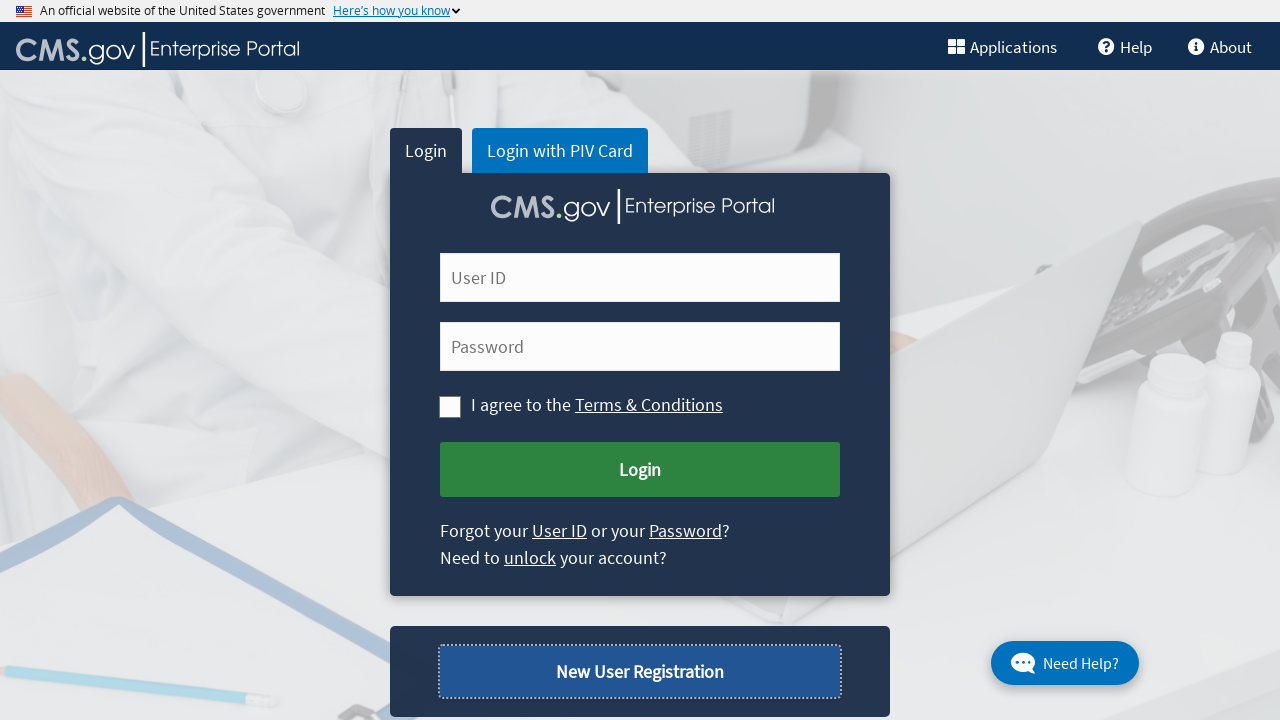

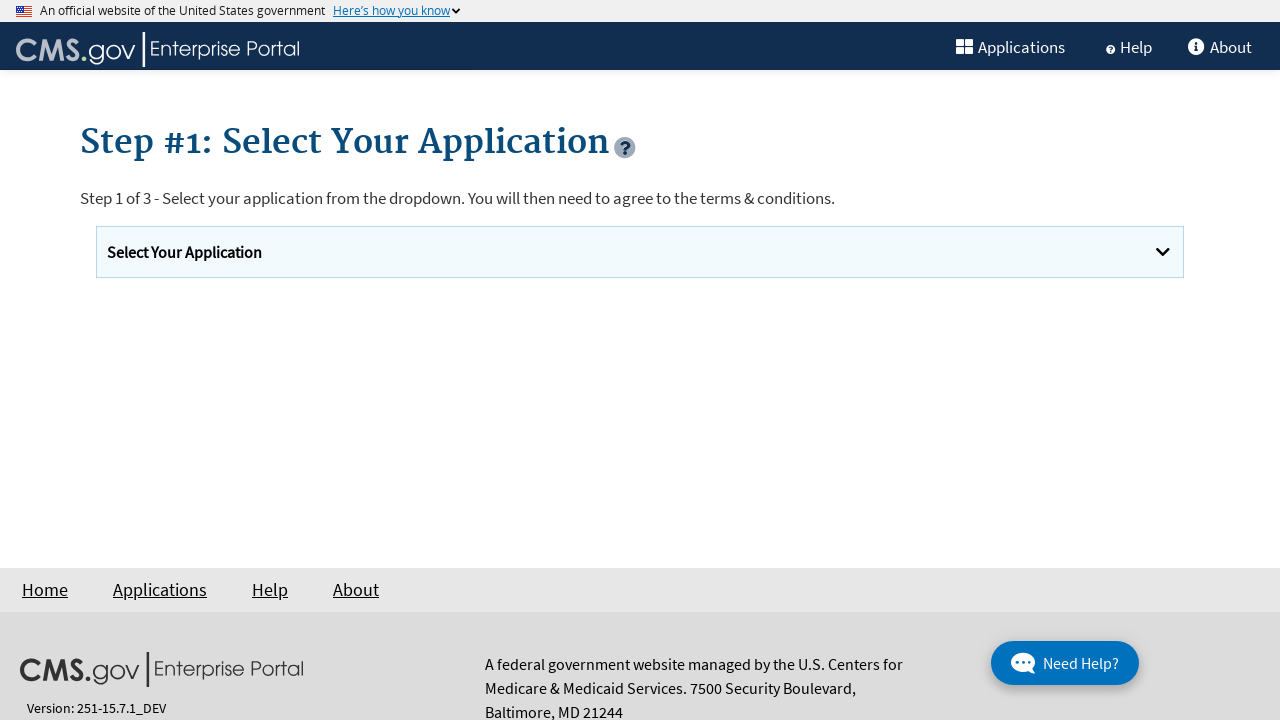